Tests hover functionality by hovering over an avatar image and verifying that the caption/additional user information becomes visible.

Starting URL: http://the-internet.herokuapp.com/hovers

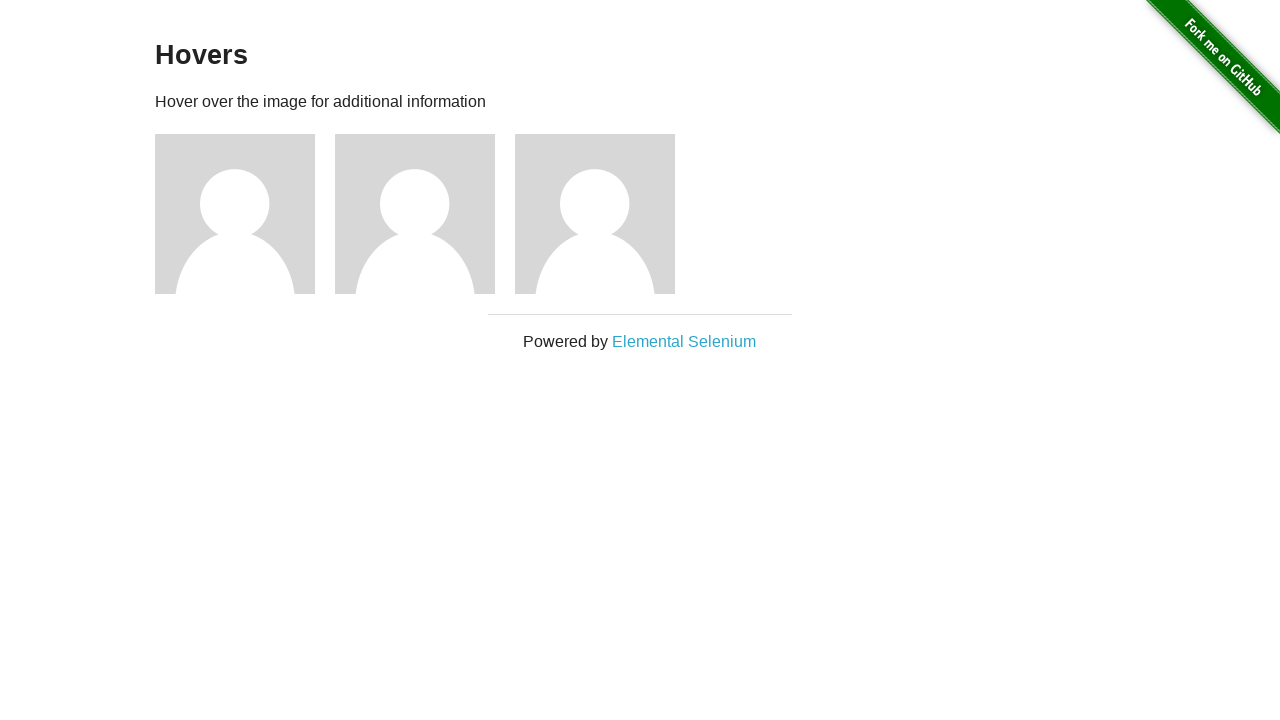

Located the first avatar figure element
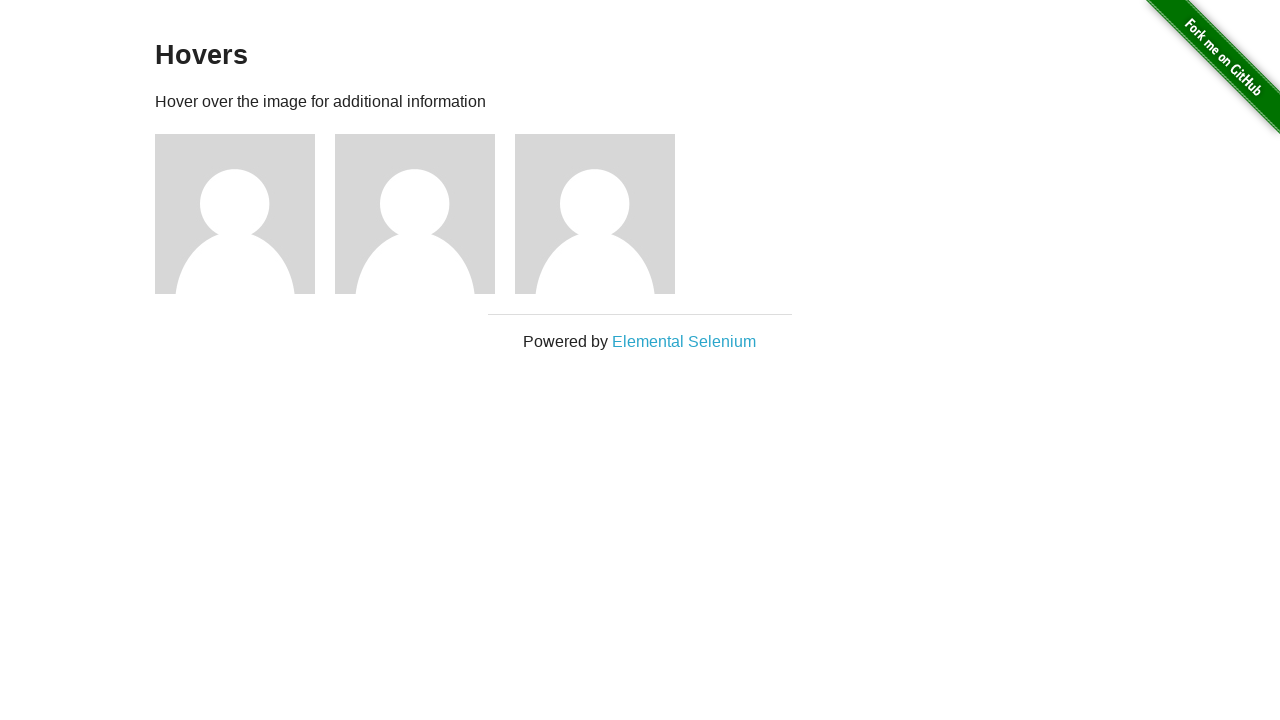

Hovered over the avatar image to trigger hover effect at (245, 214) on .figure >> nth=0
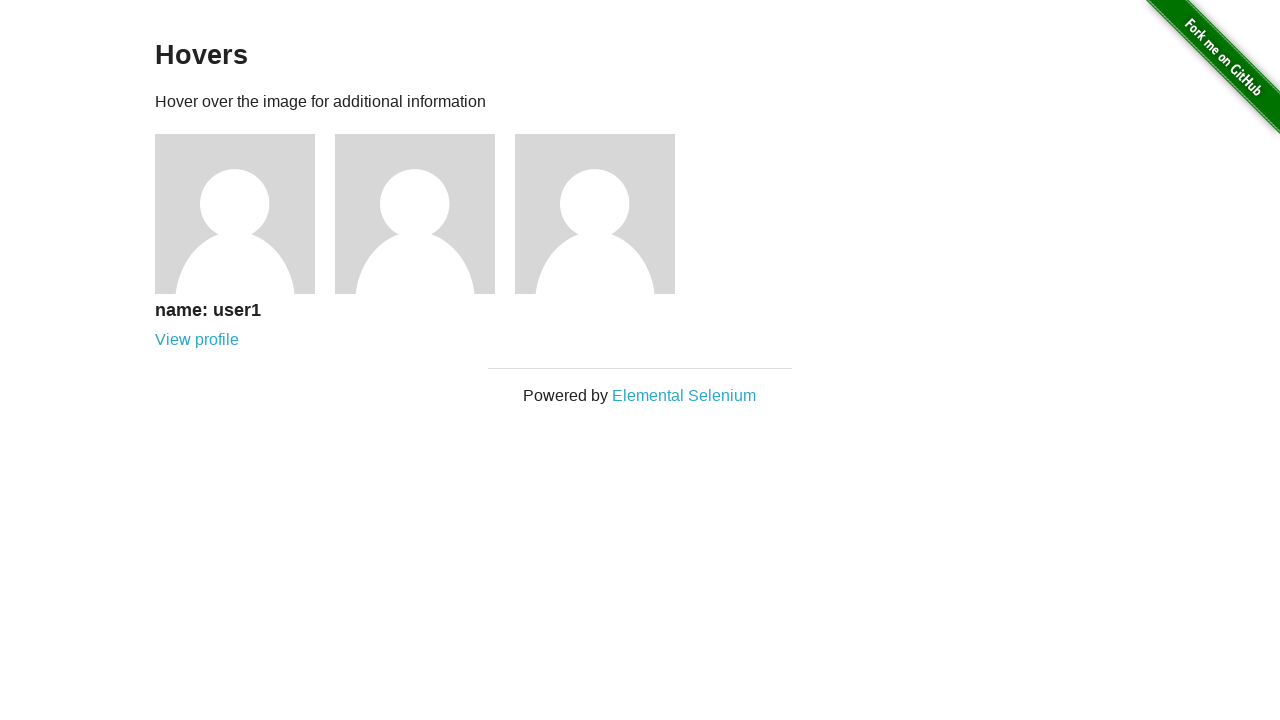

Waited for avatar caption to become visible
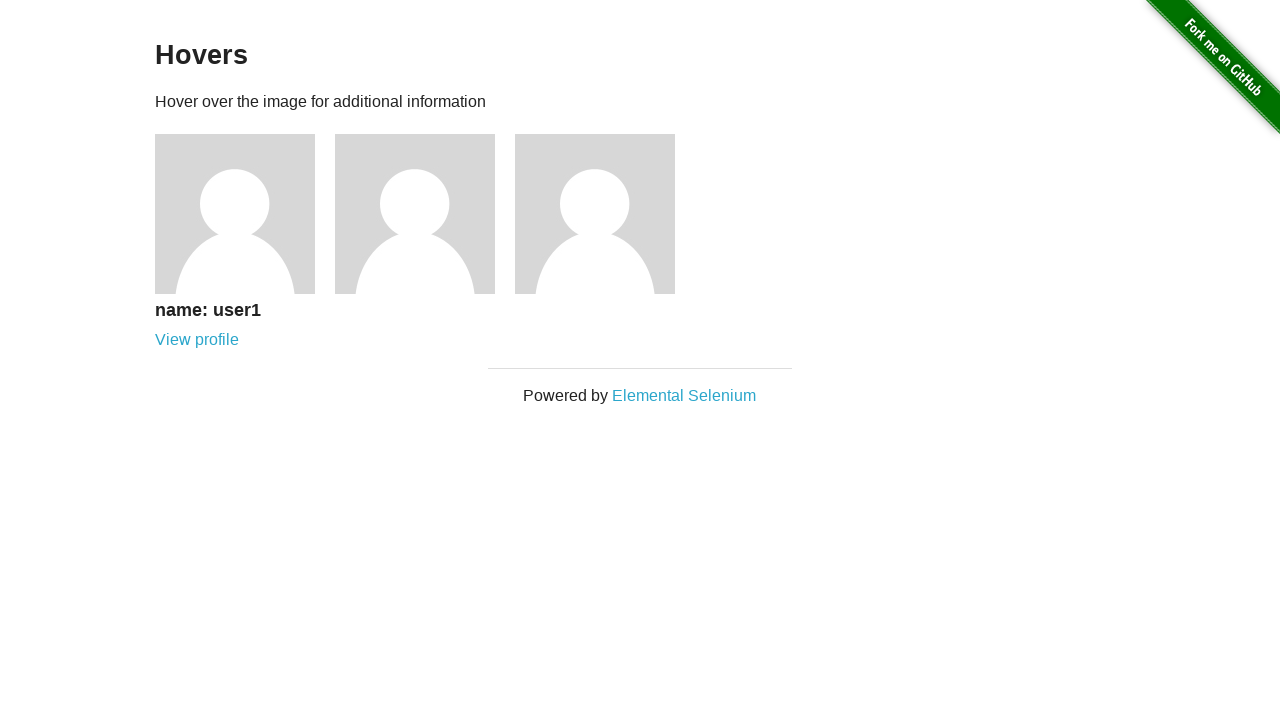

Verified that the caption is visible after hovering
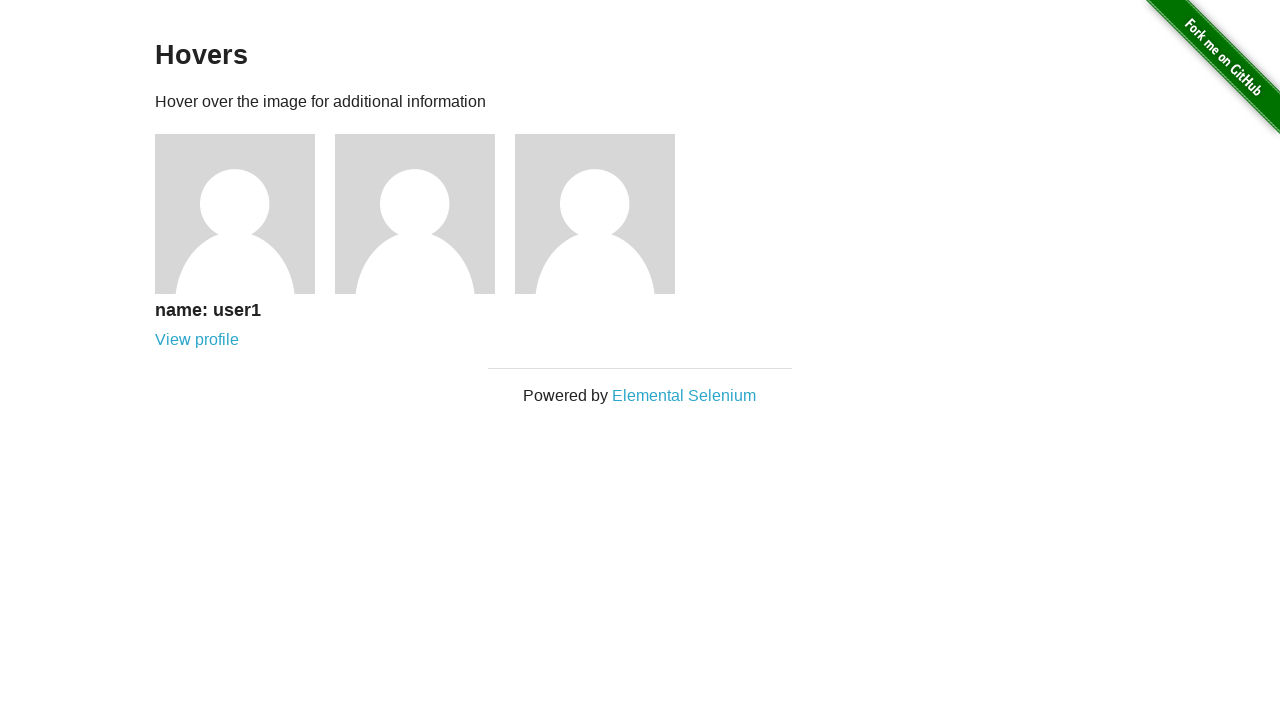

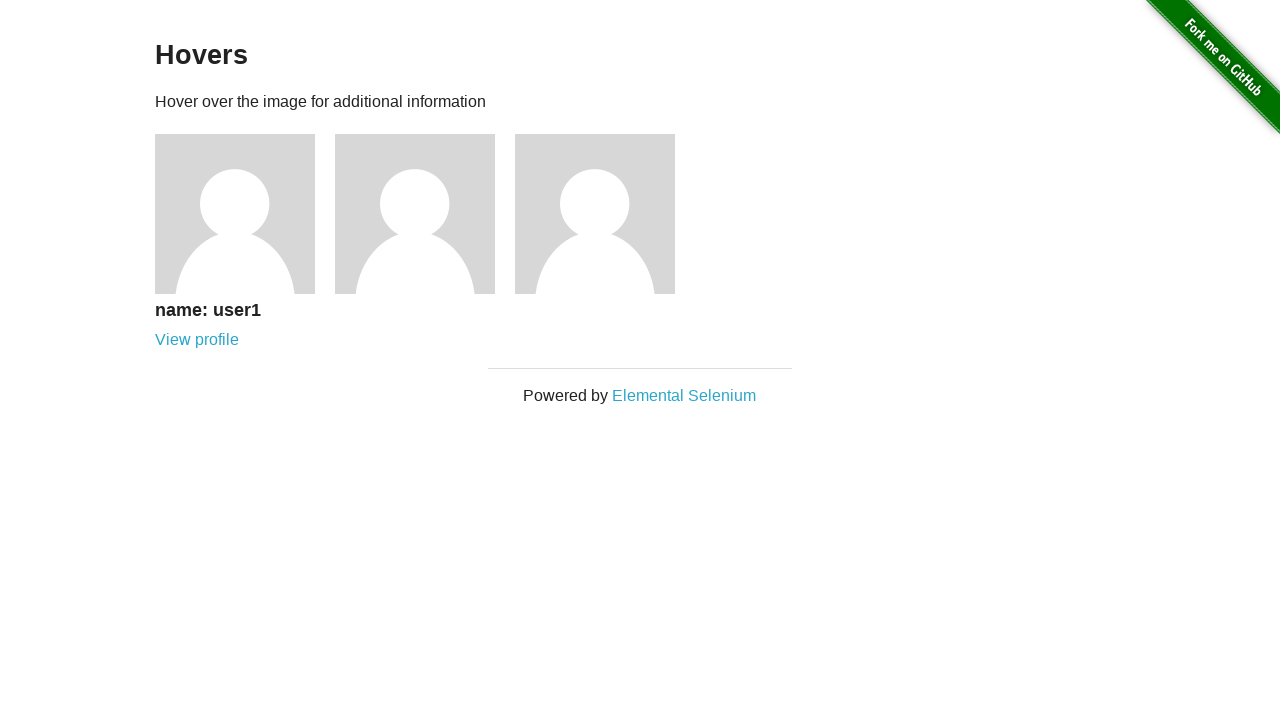